Opens ICC Cricket homepage and verifies the page loads successfully

Starting URL: https://www.icc-cricket.com/homepage

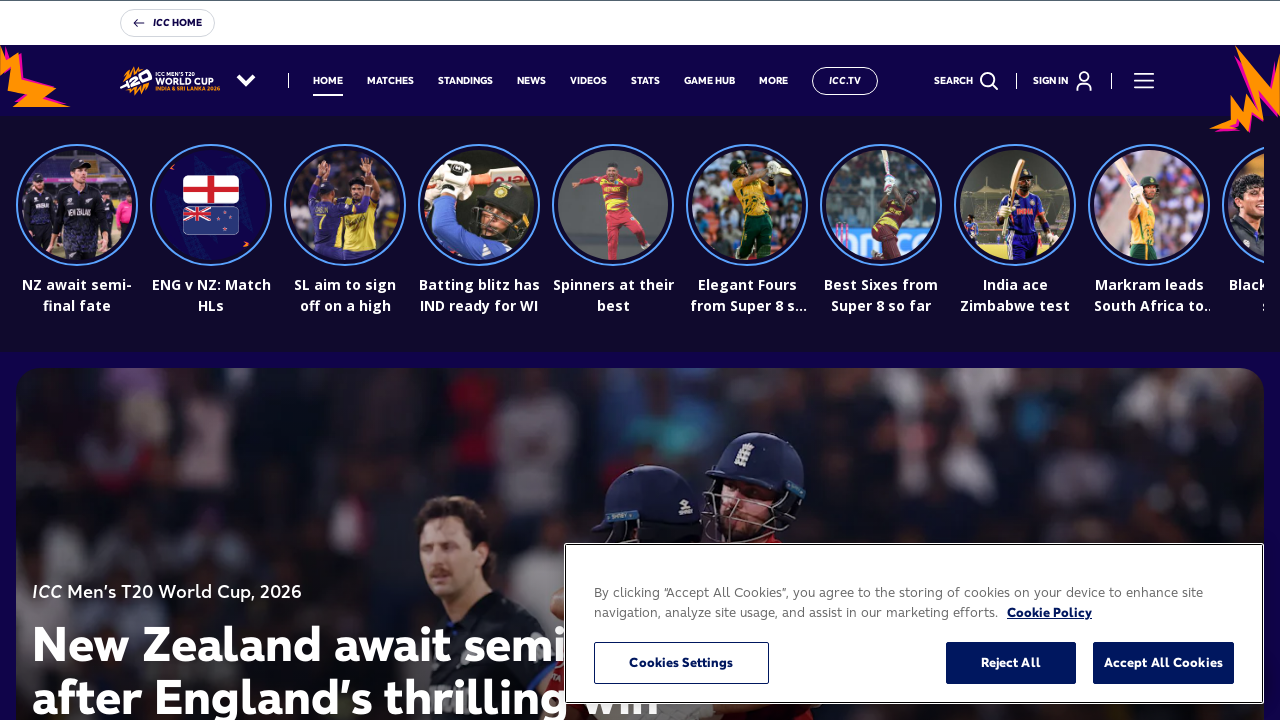

Navigated to ICC Cricket homepage
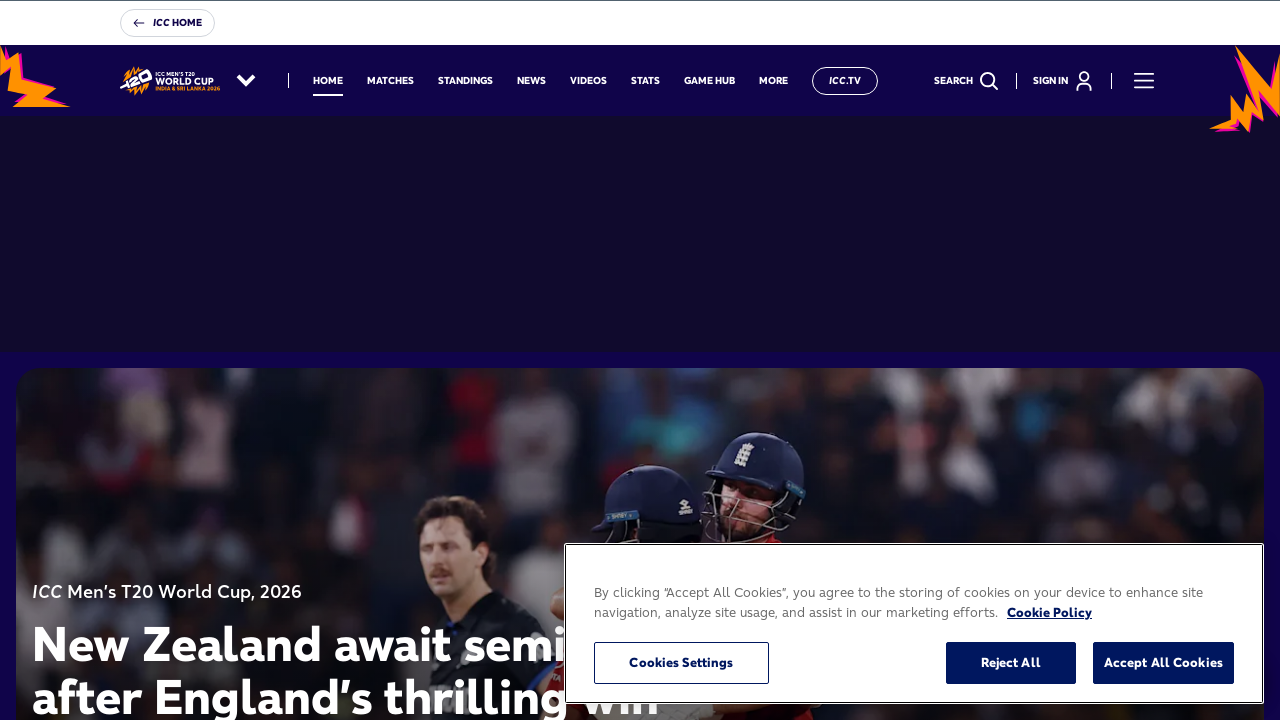

Page DOM content loaded successfully
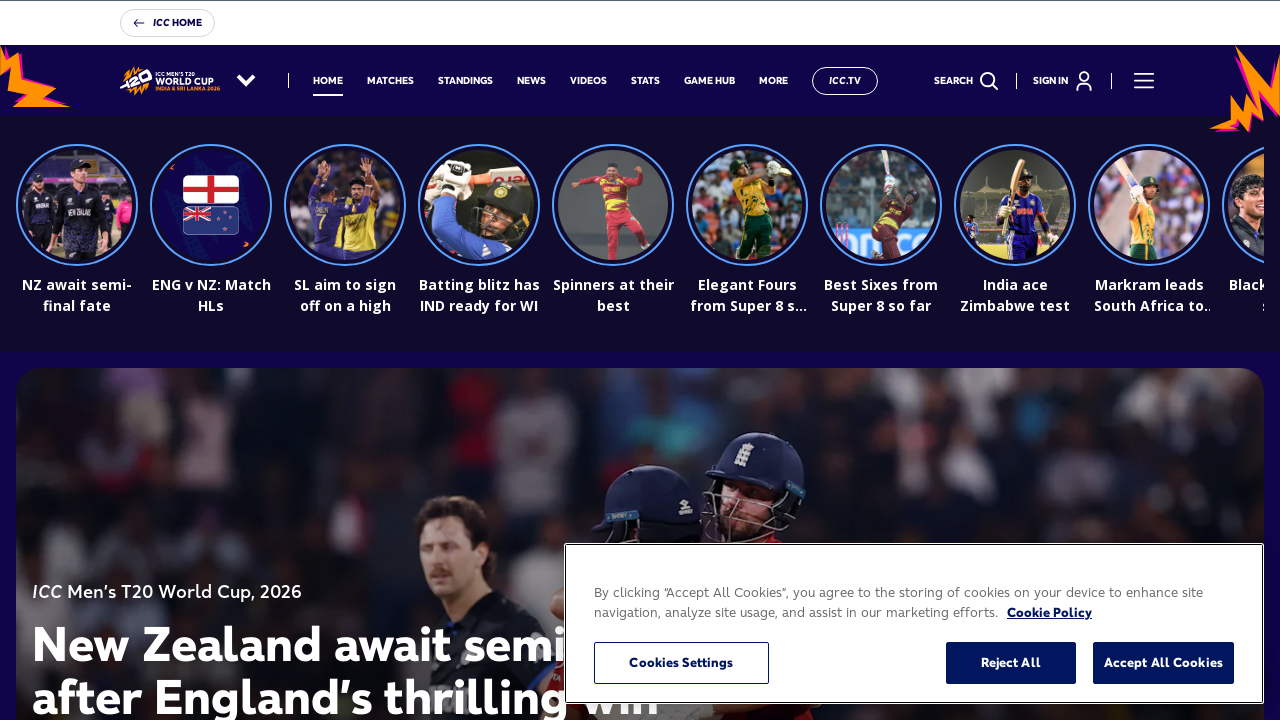

Verified page loaded by confirming header element is present
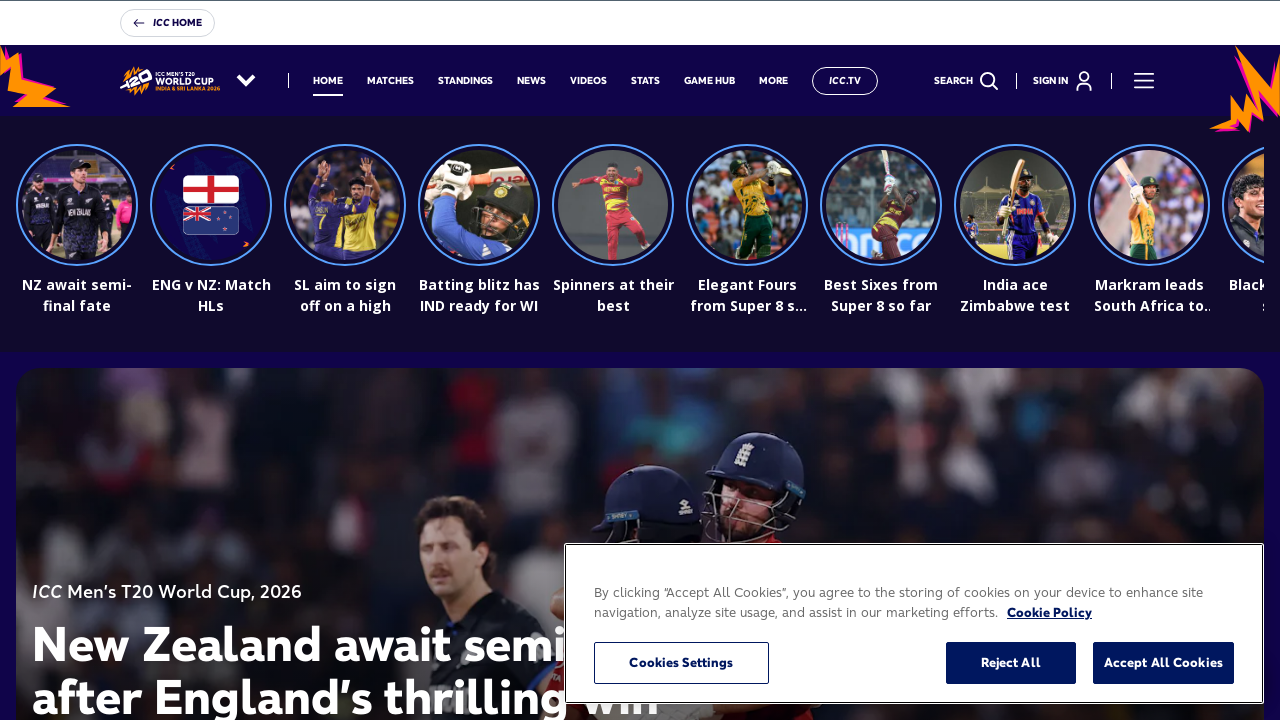

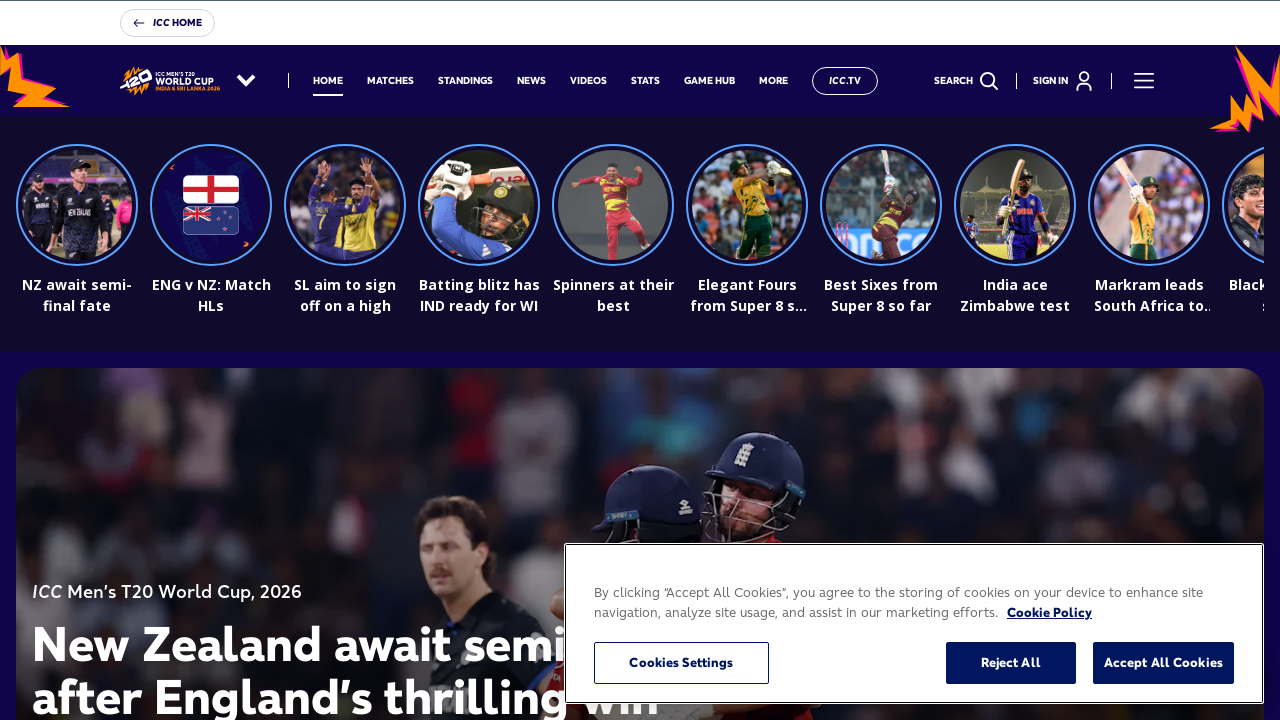